Tests a signup/registration form by filling in first name, last name, and email fields, then submitting the form

Starting URL: http://secure-retreat-92358.herokuapp.com/

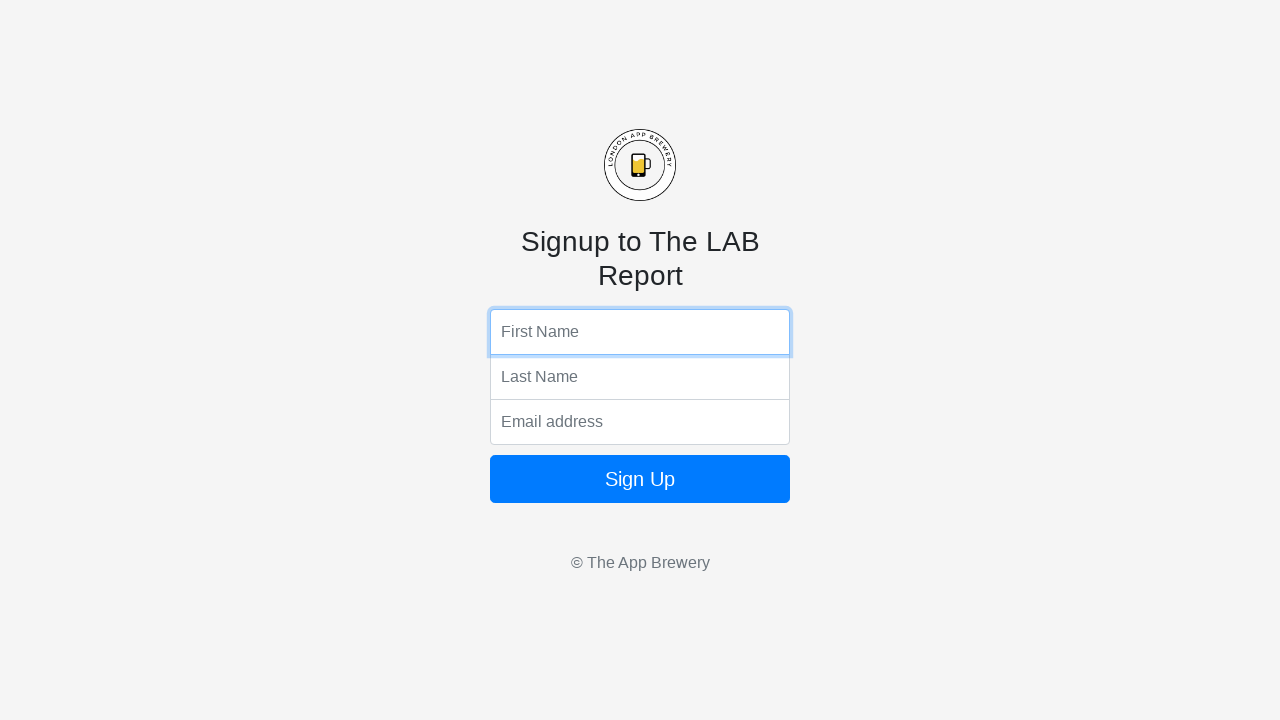

Filled first name field with 'Marcus' on input[name='fName']
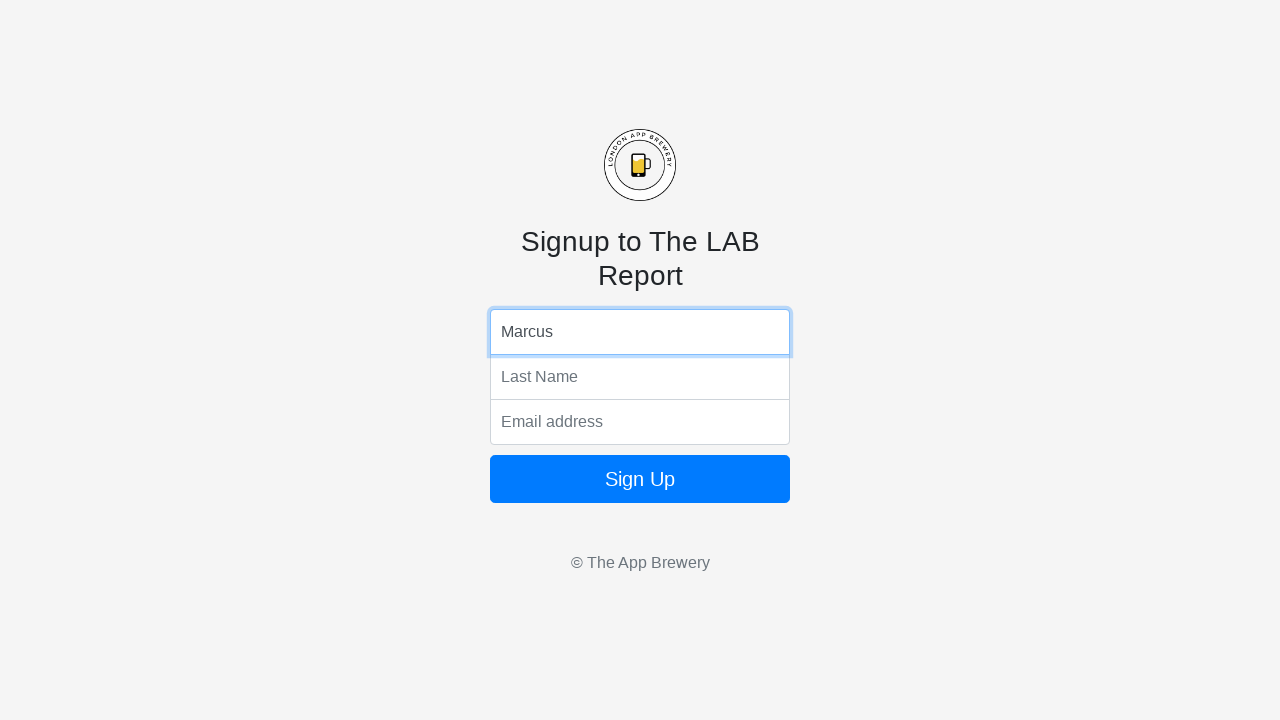

Filled last name field with 'Thompson' on input[name='lName']
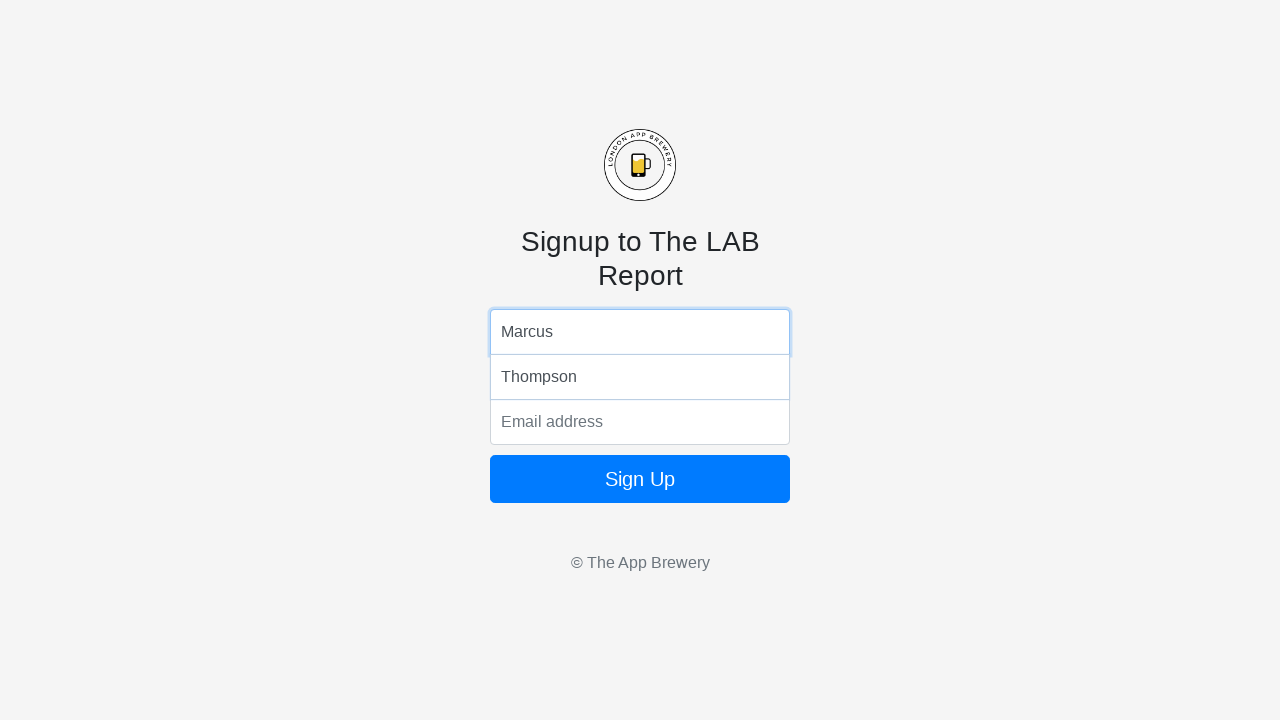

Filled email field with 'marcus.thompson@example.com' on input[name='email']
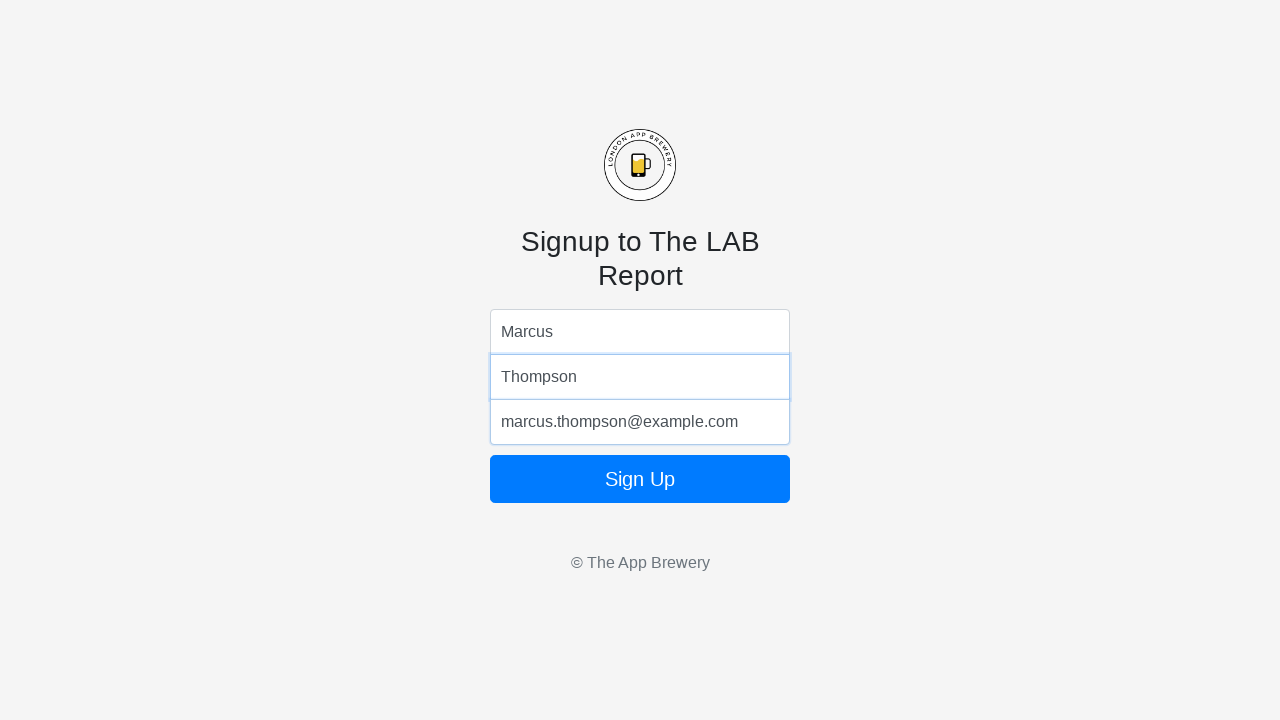

Clicked submit button to register at (640, 479) on form button
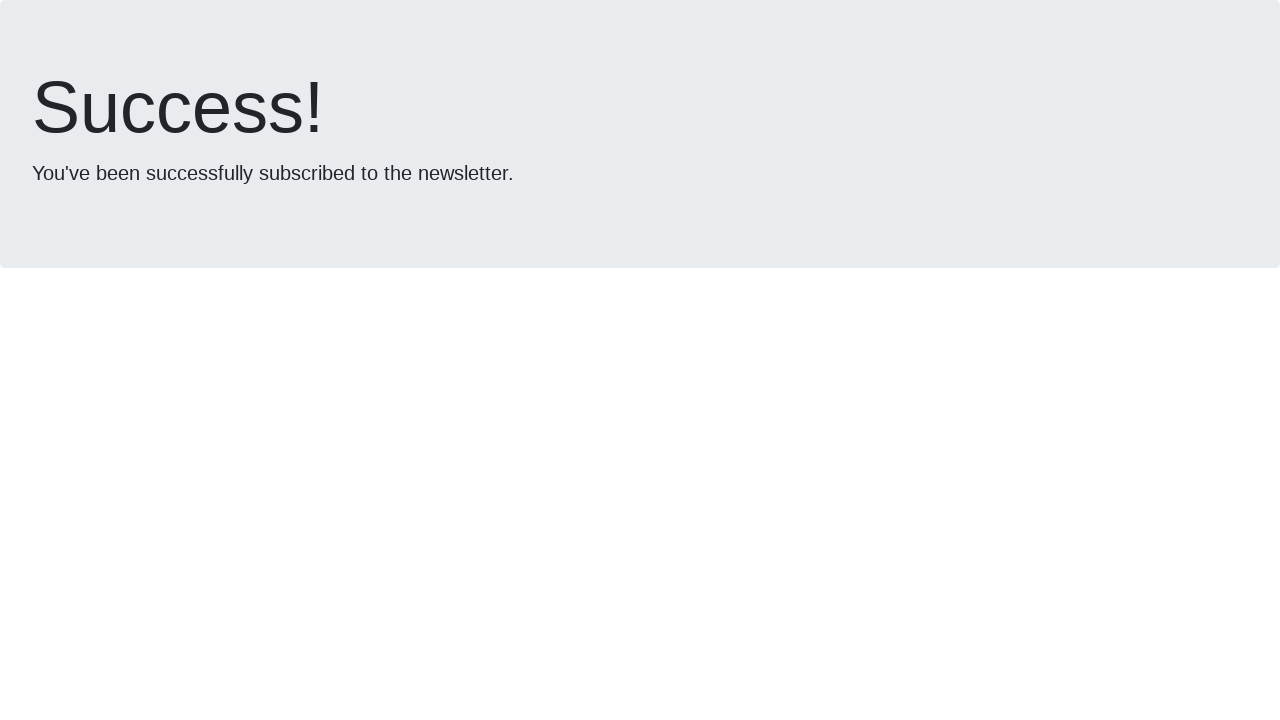

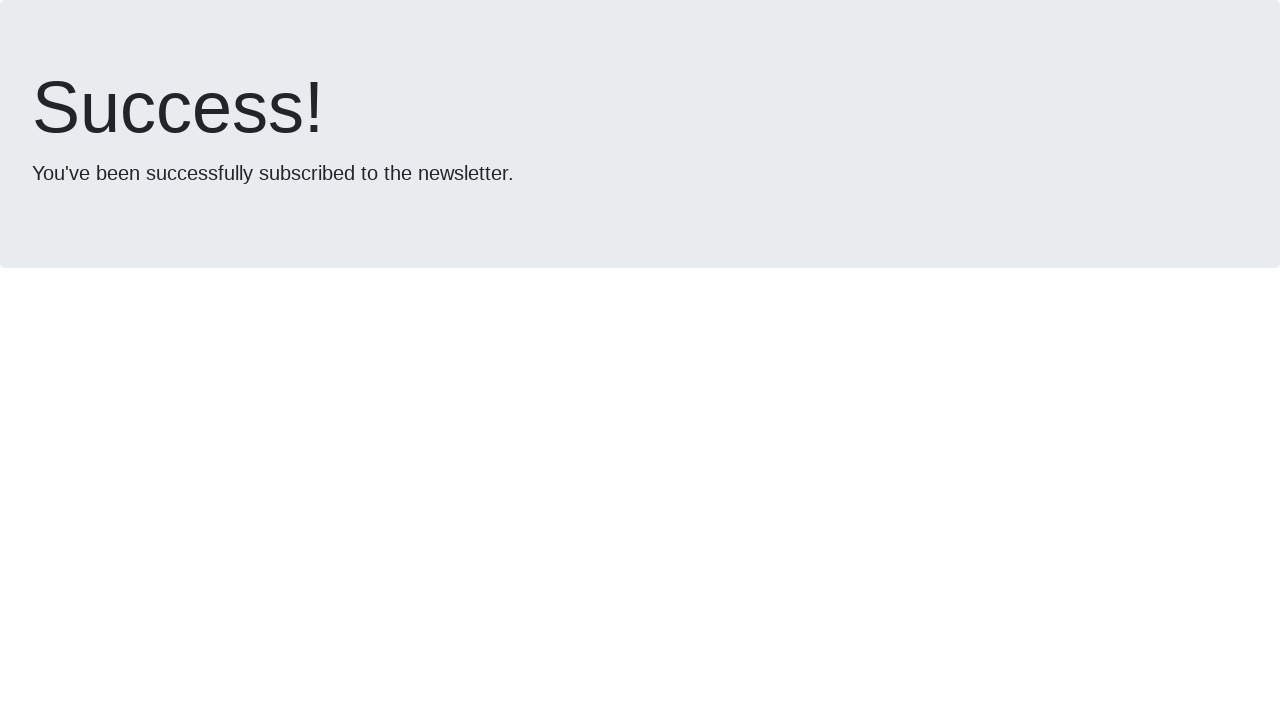